Navigates to SpiceJet airline booking website and clicks on the round trip option in the flight booking form

Starting URL: https://www.spicejet.com/

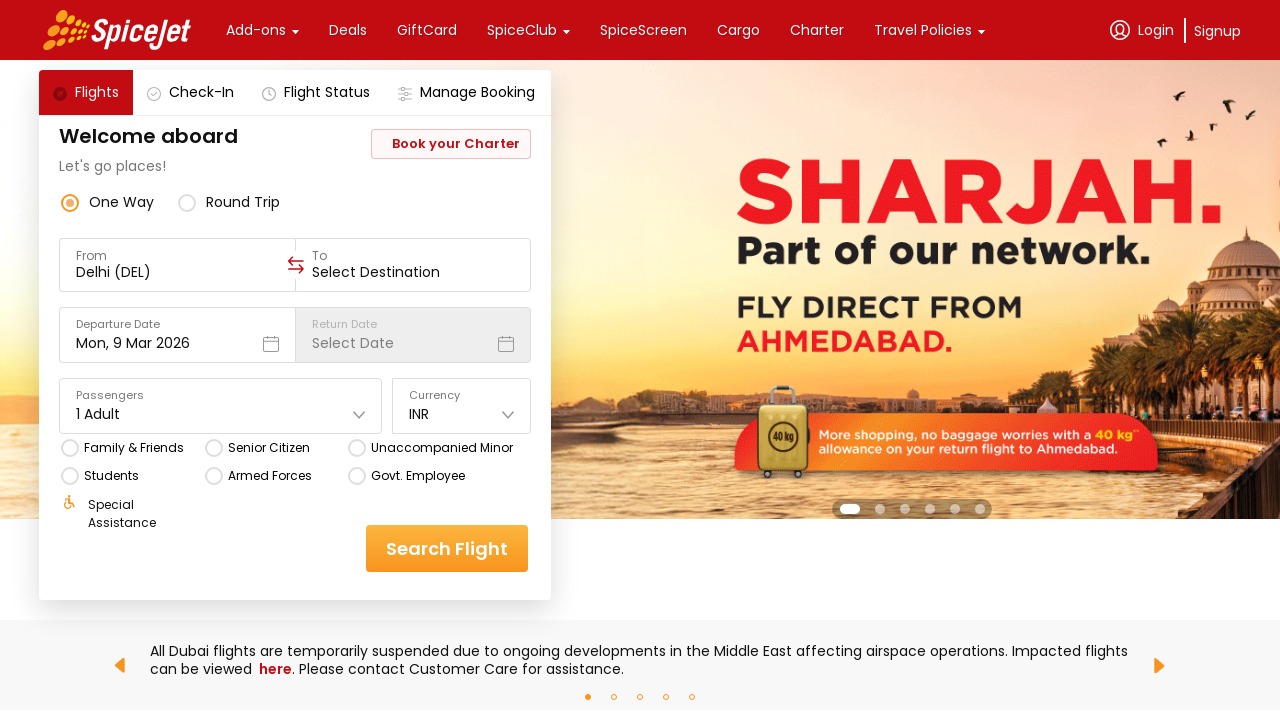

Waited for page to load (networkidle state)
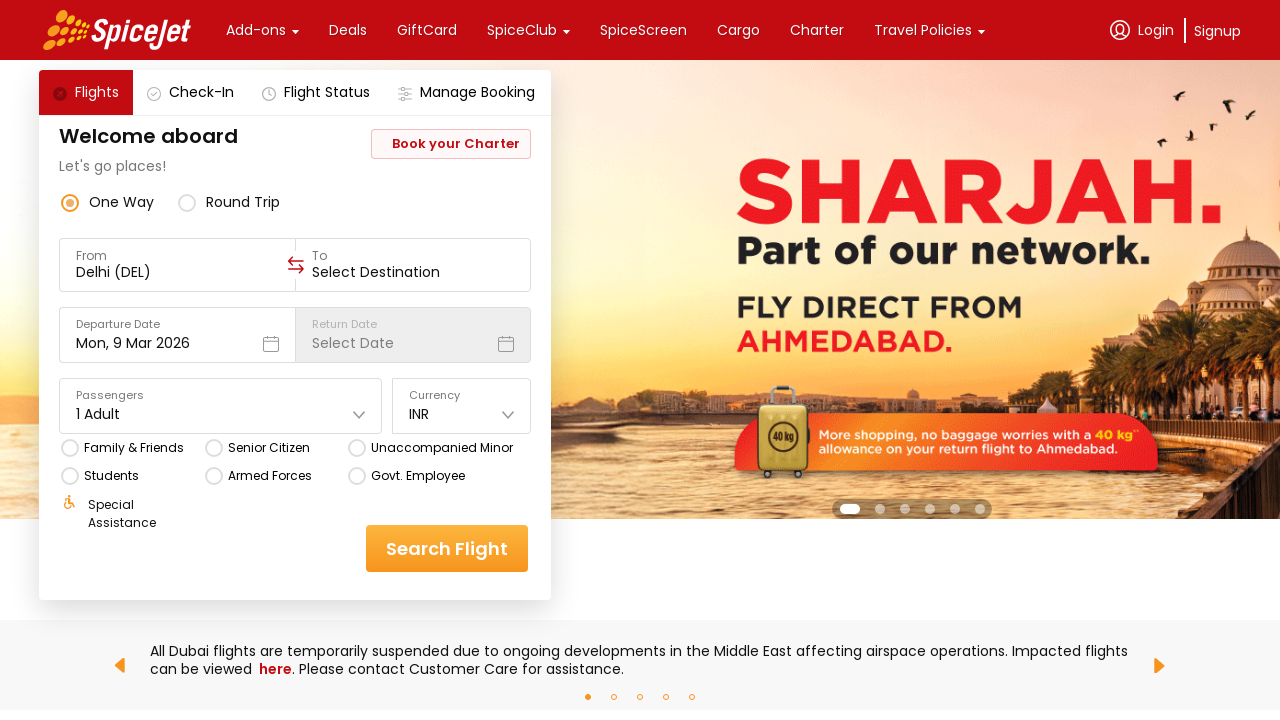

Clicked on the round trip option in the flight booking form at (229, 202) on xpath=//div[@data-testid='round-trip-radio-button'] | //div[contains(@class, 'ro
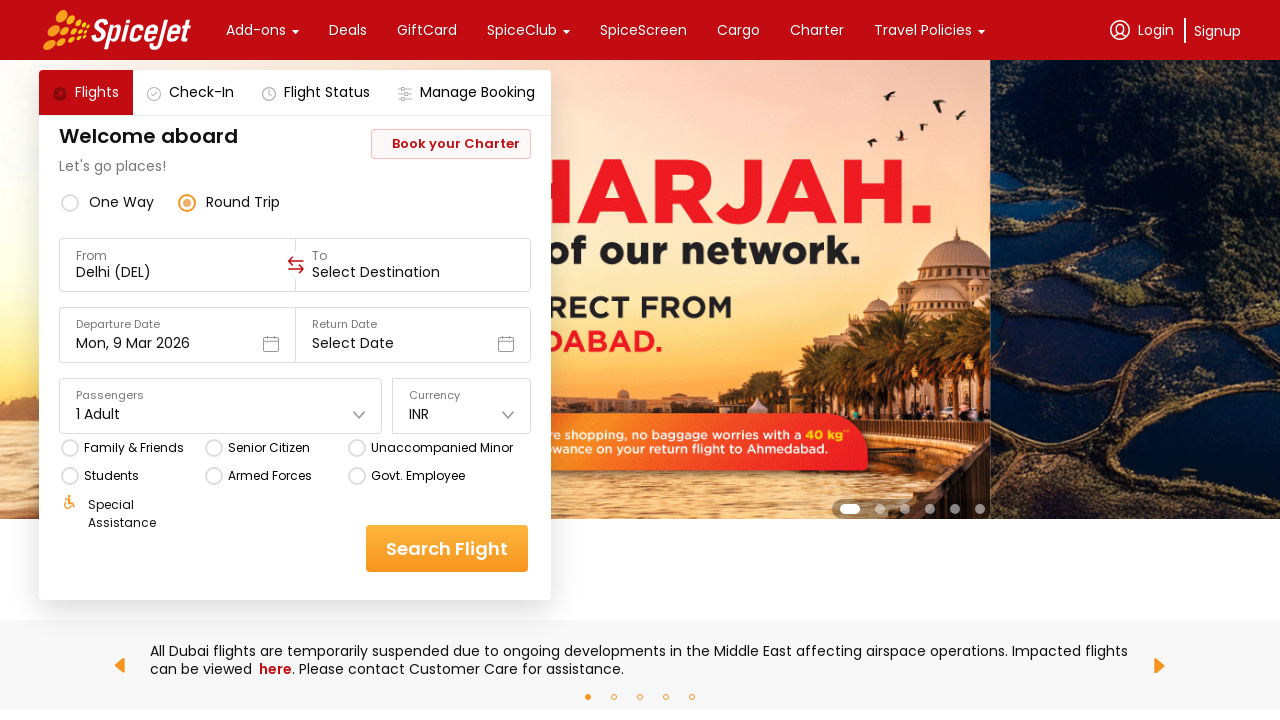

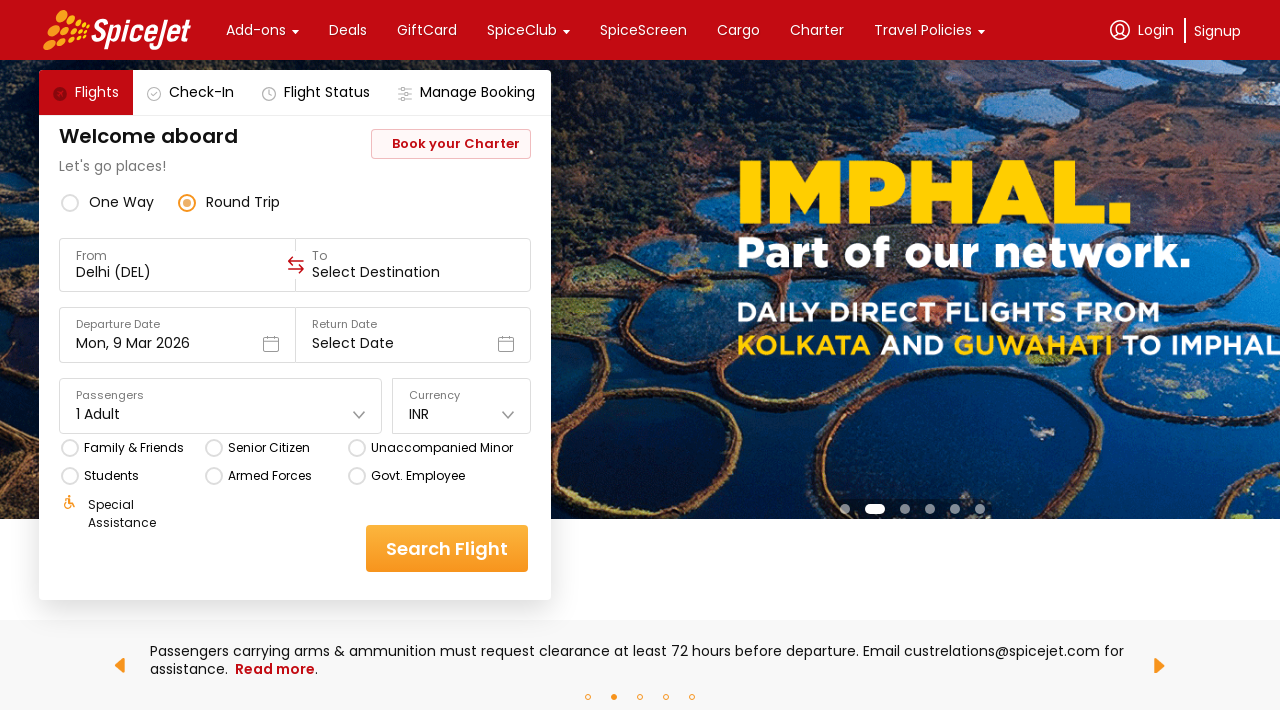